Tests filling and submitting a contact form on a Yellow Pages business listing page

Starting URL: https://www.yellowpages.ca/bus/Ontario/Toronto/The-Big-Carrot-Danforth-Community-Market/102254127.html?what=Restaurant&where=Toronto+ON&useContext=true

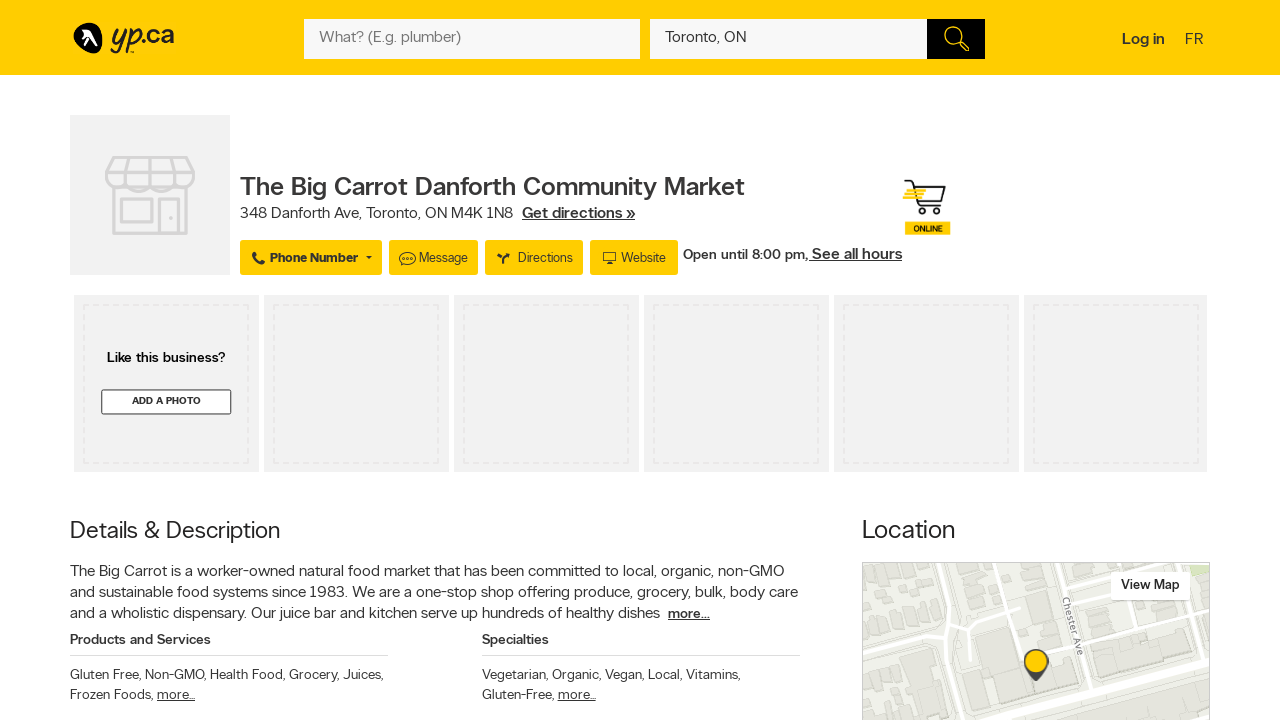

Clicked the message button to open contact form at (434, 257) on xpath=/html/body/div[2]/div[3]/div/div[1]/div[2]/div[1]/div[2]/div[1]/div/ul/li[
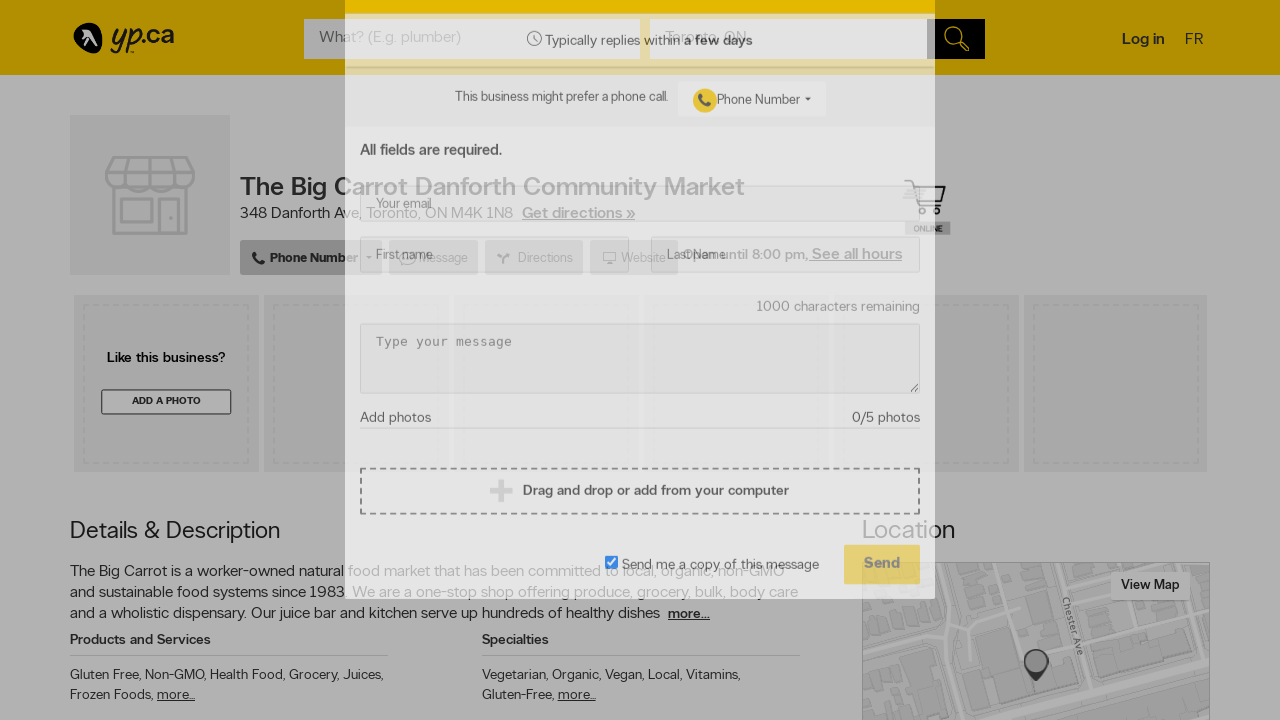

Filled email field with 'testuser@example.com' on //*[@id="emailMessage"]
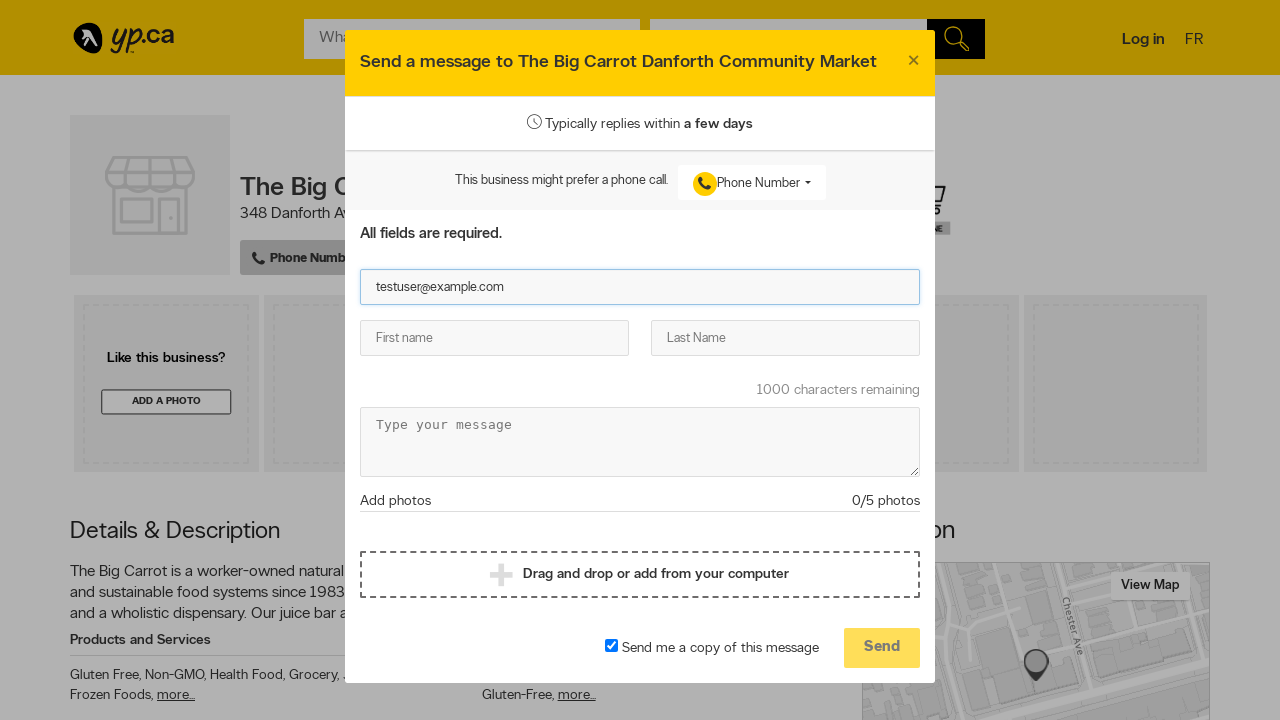

Filled first name field with 'Jane' on //*[@id="firstNameMessage"]
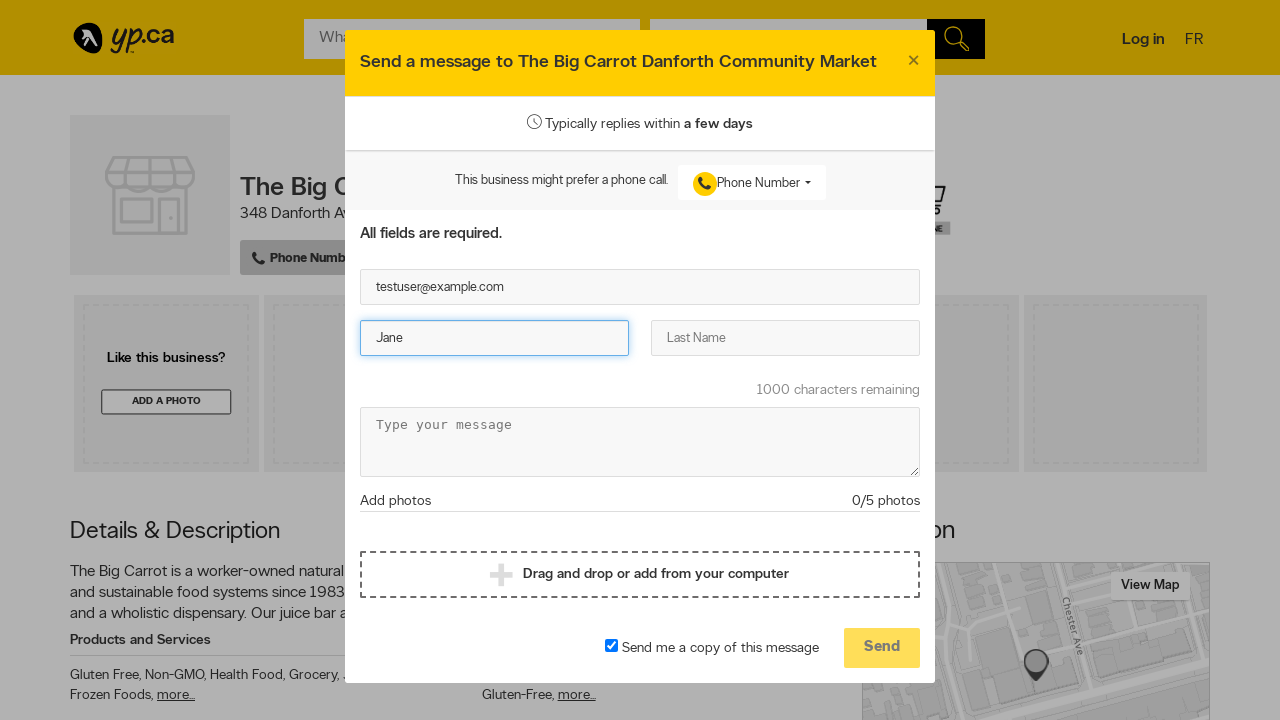

Filled last name field with 'Doe' on //*[@id="lastNameMessage"]
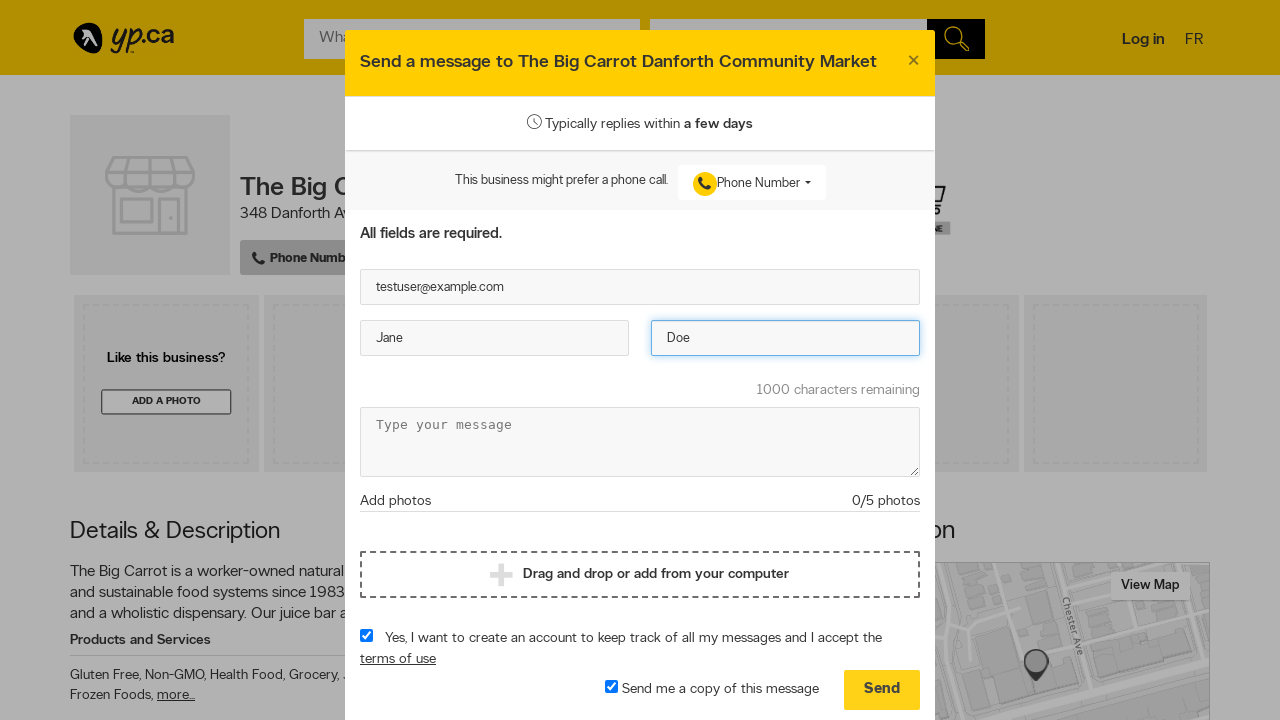

Filled message content field with test message on //*[@id="contentMessage"]
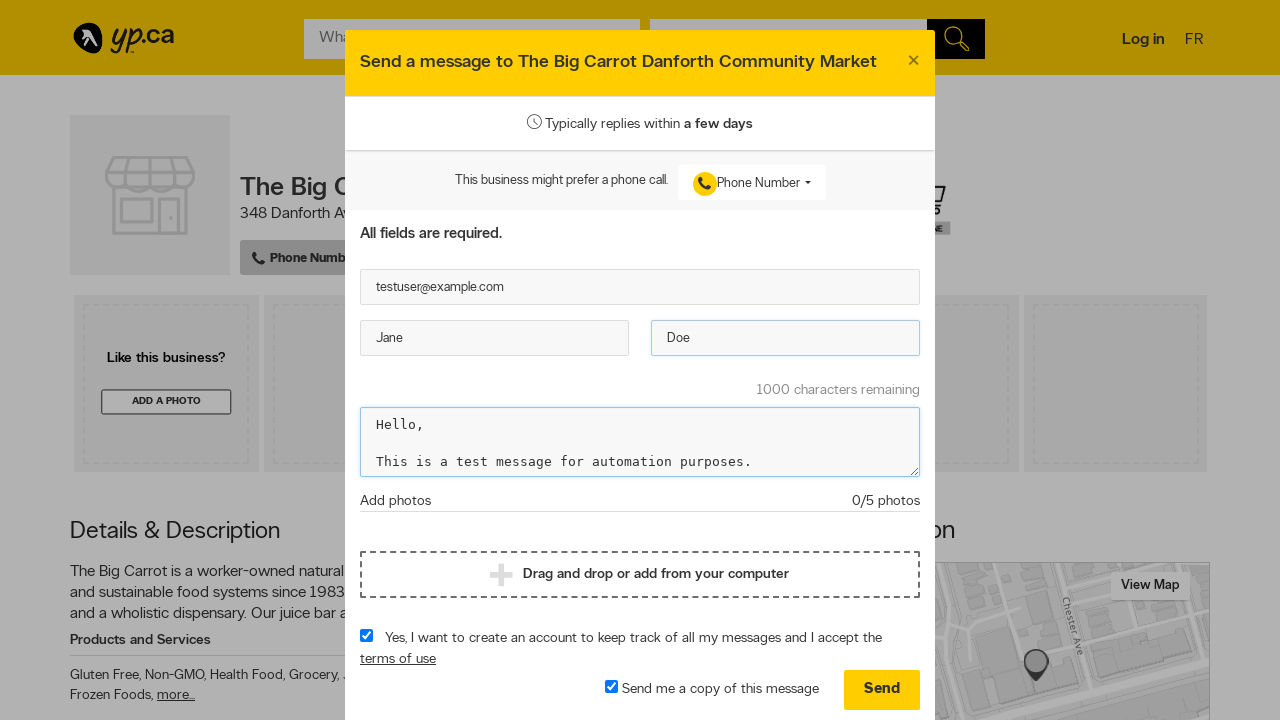

Checked the agreement checkbox at (366, 636) on xpath=//*[@id="agreementMessage"]
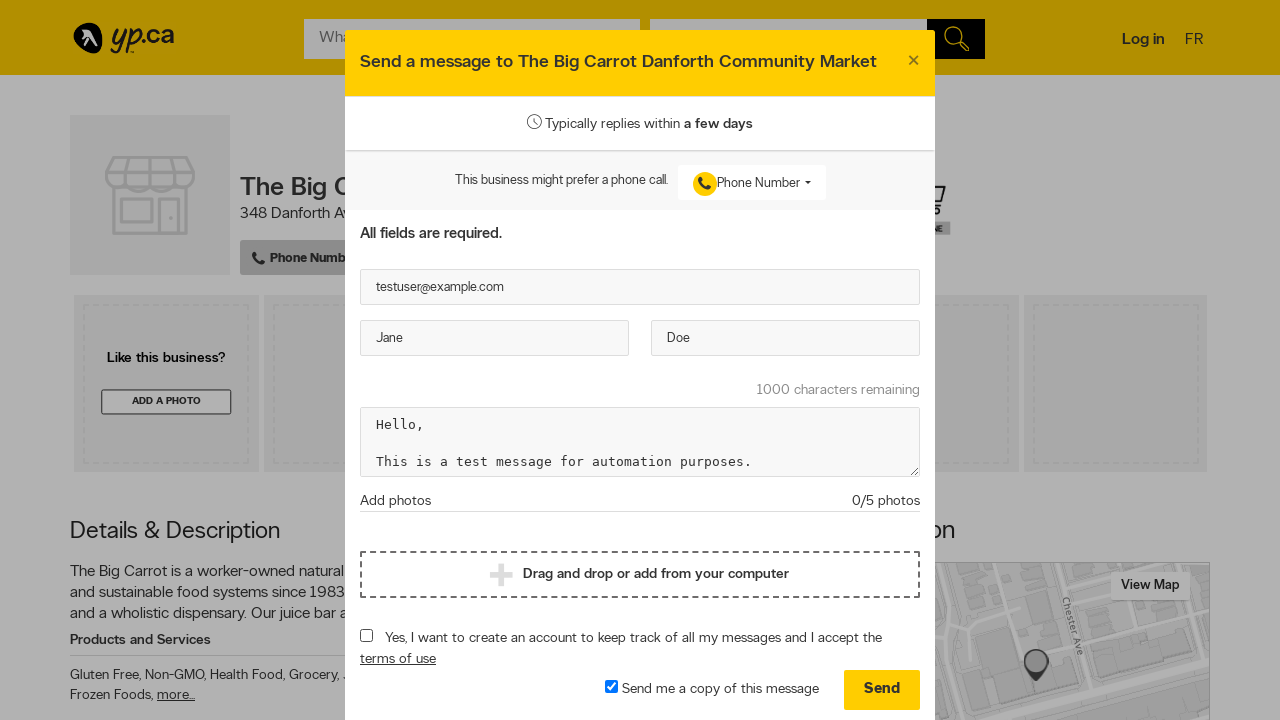

Checked the send copy checkbox at (612, 687) on xpath=//*[@id="sendCopy"]
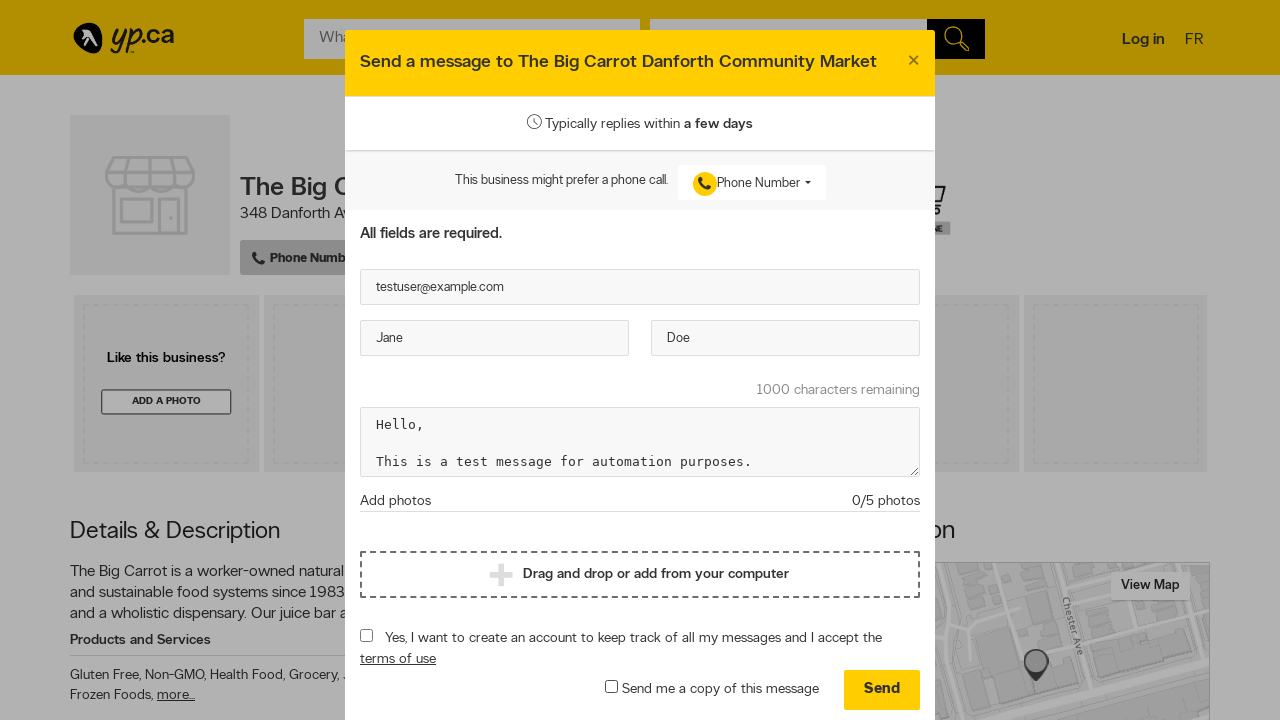

Clicked the send button to submit the contact form at (882, 690) on xpath=/html/body/div[5]/div/div/div/div[2]/form/div[8]/button
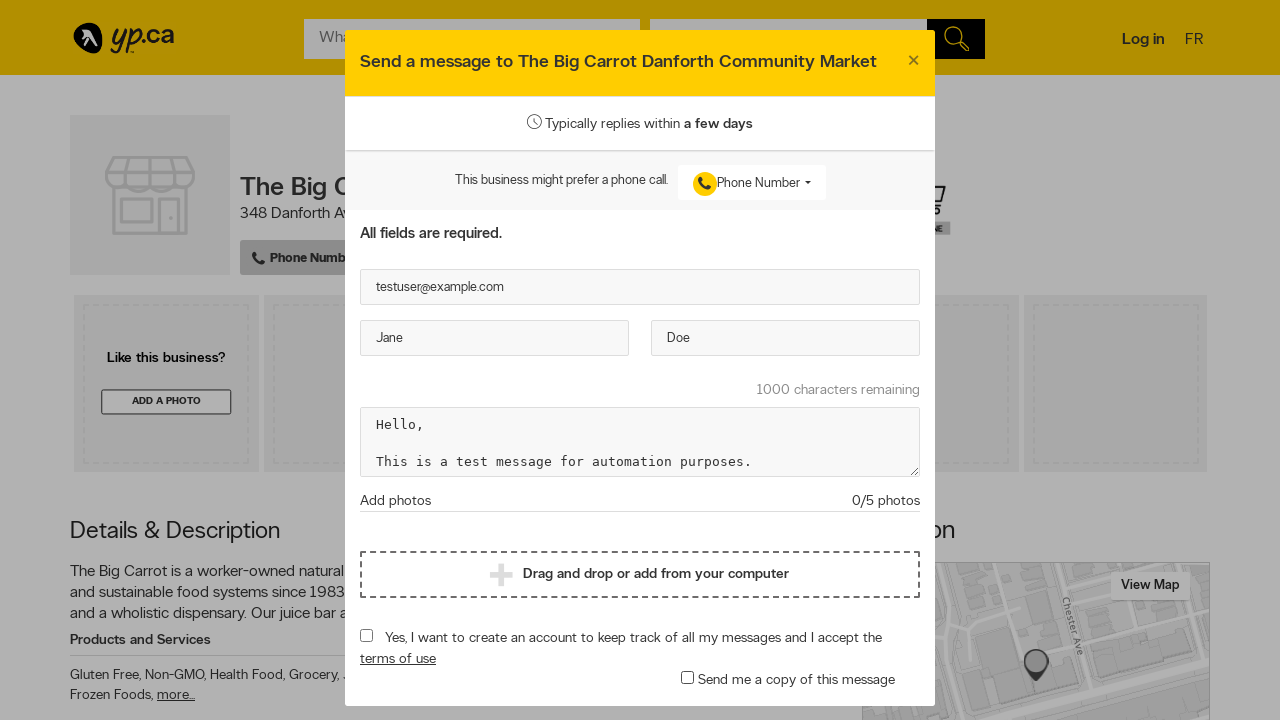

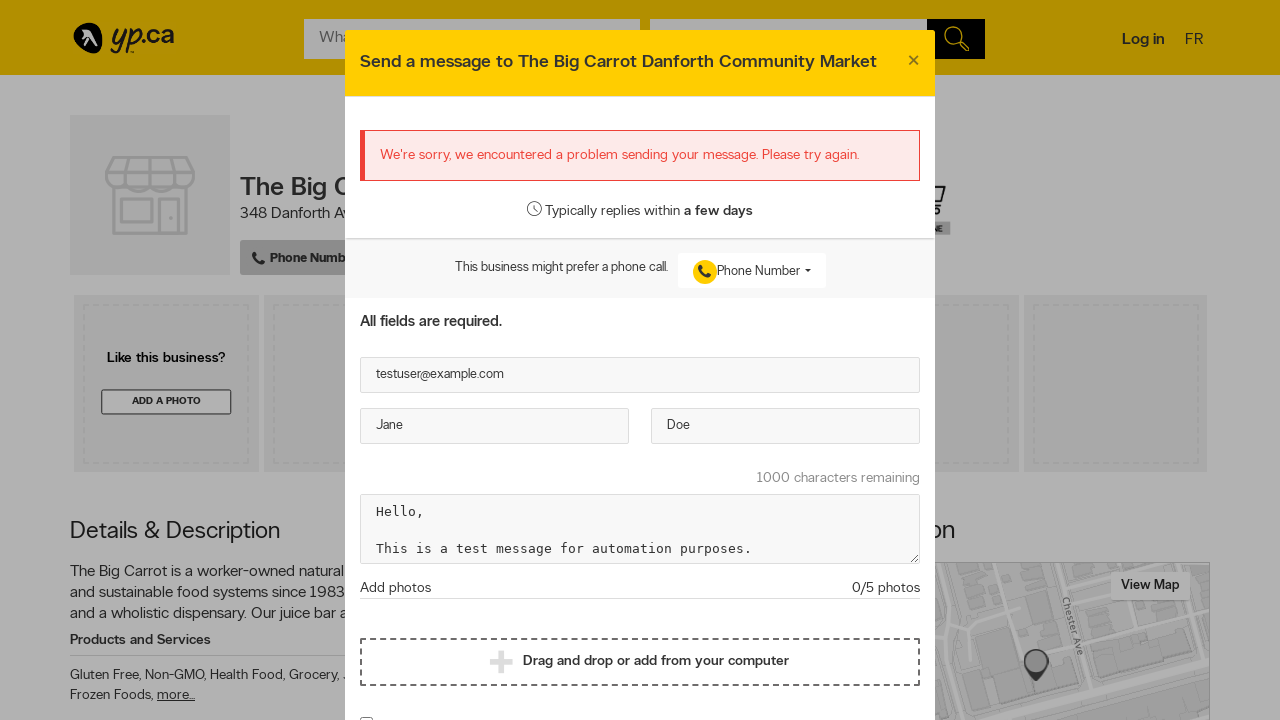